Tests sorting the Due column using semantic class attributes instead of CSS pseudo-selectors for better browser compatibility

Starting URL: http://the-internet.herokuapp.com/tables

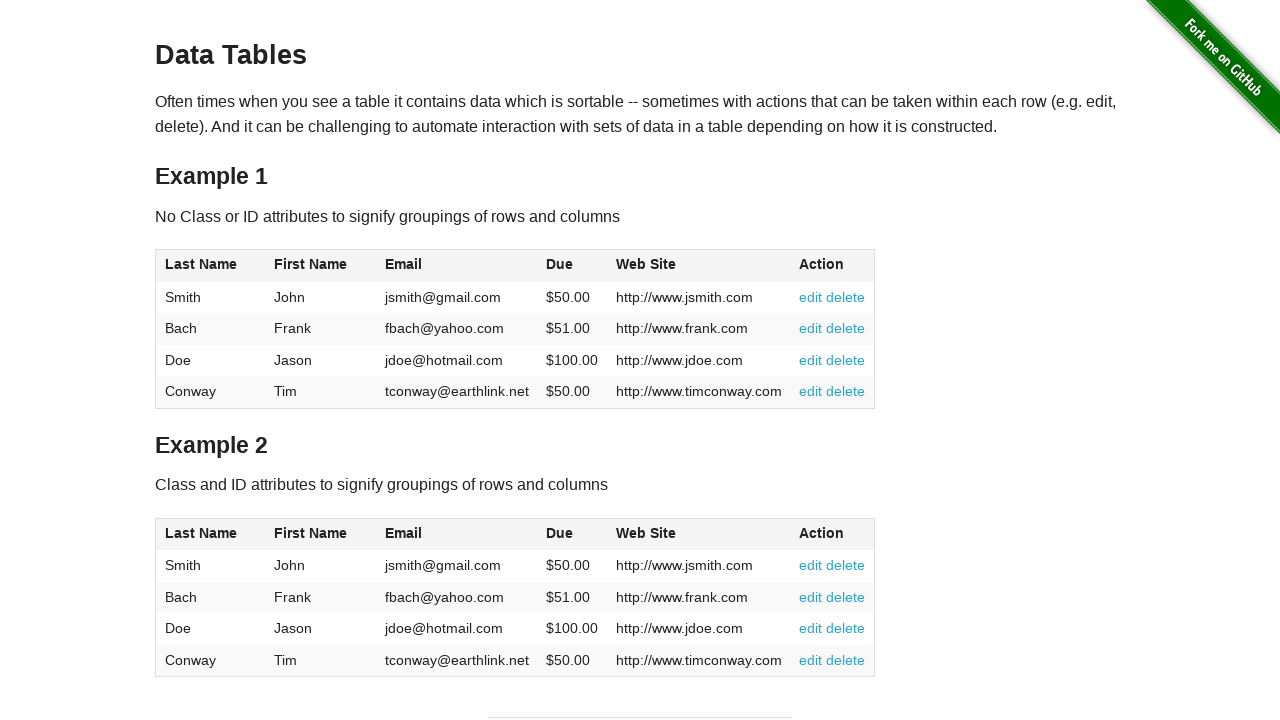

Clicked Due column header to sort in ascending order at (560, 533) on #table2 thead .dues
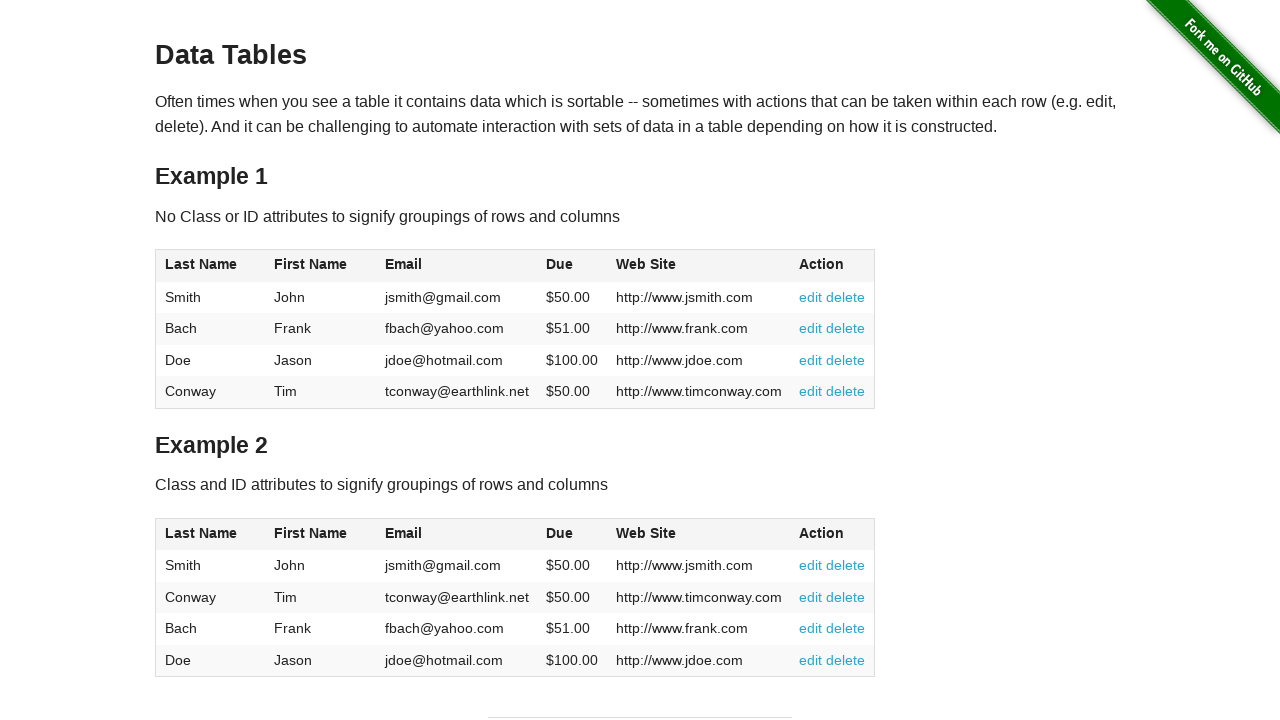

Verified Due column in table body is present after sorting
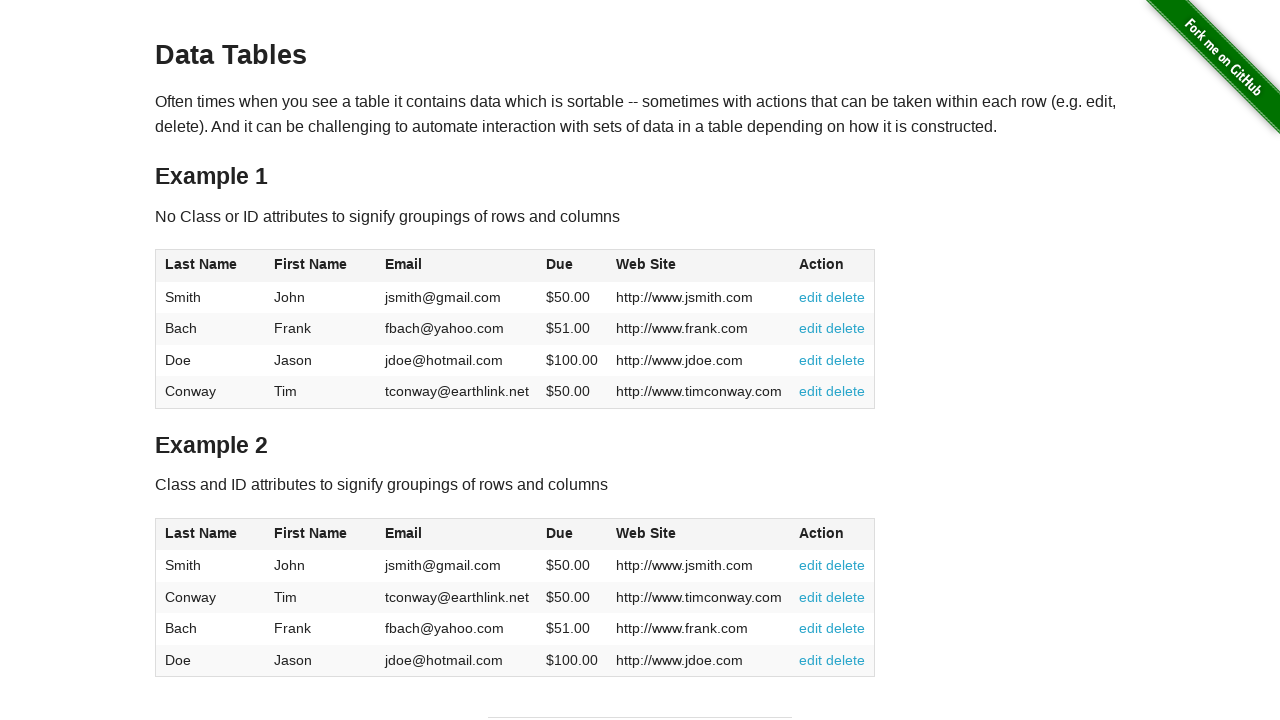

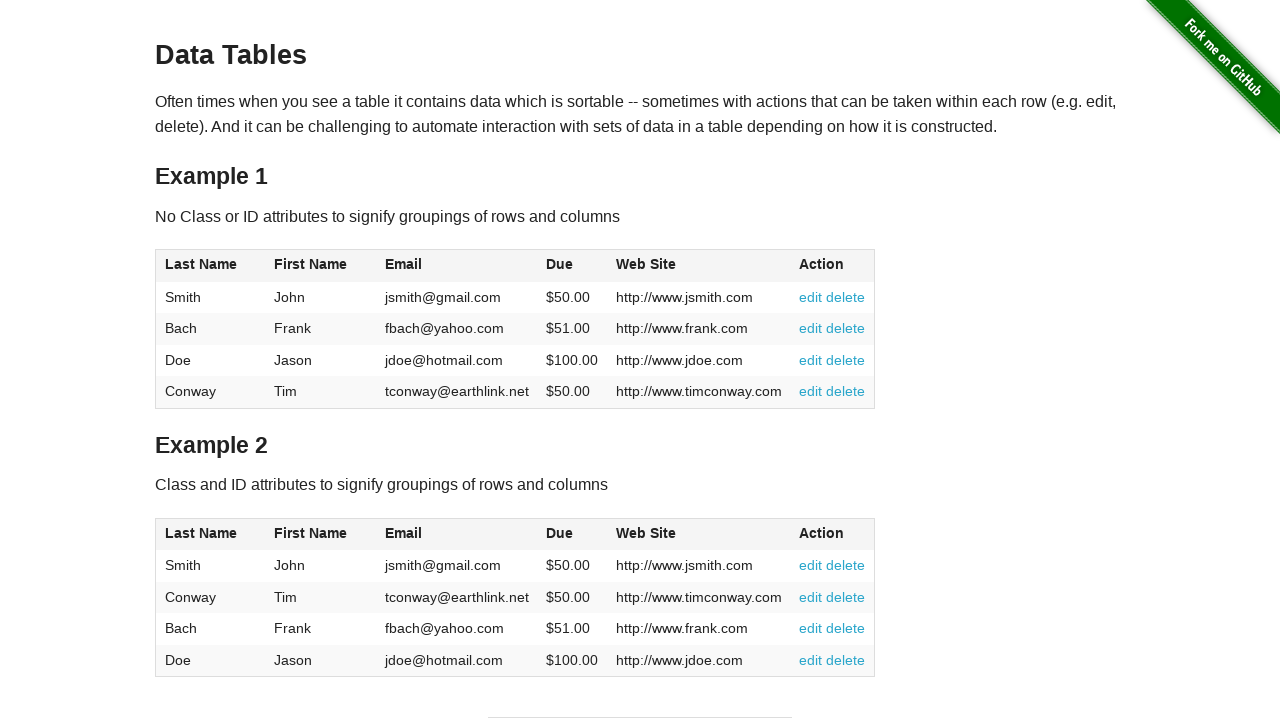